Tests that clicking Clear completed removes completed items from the list

Starting URL: https://demo.playwright.dev/todomvc

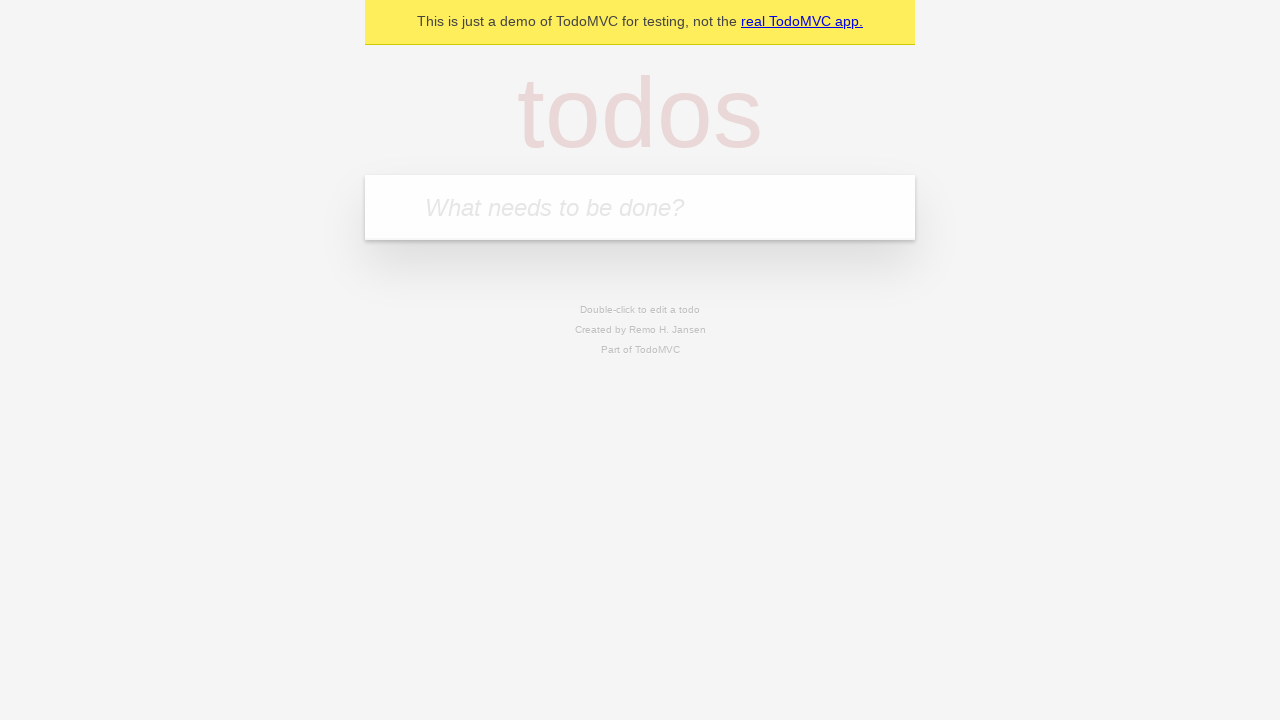

Filled todo input with 'buy some cheese' on internal:attr=[placeholder="What needs to be done?"i]
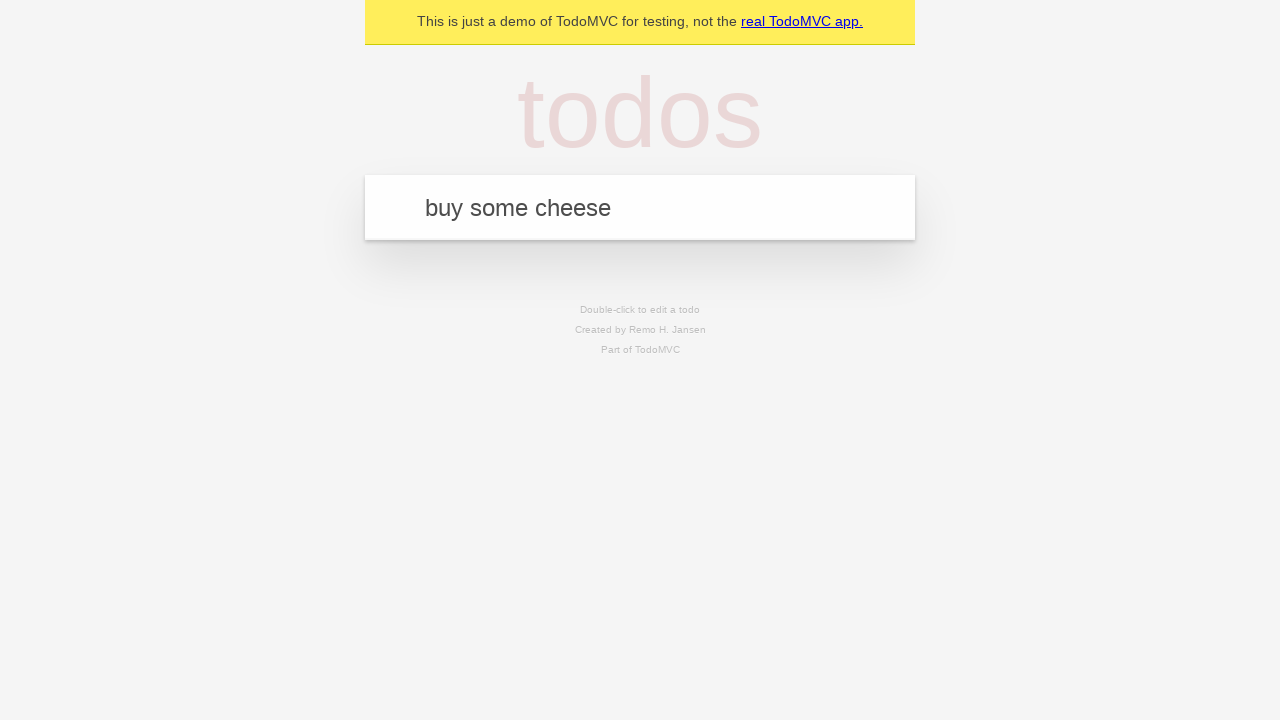

Pressed Enter to add first todo on internal:attr=[placeholder="What needs to be done?"i]
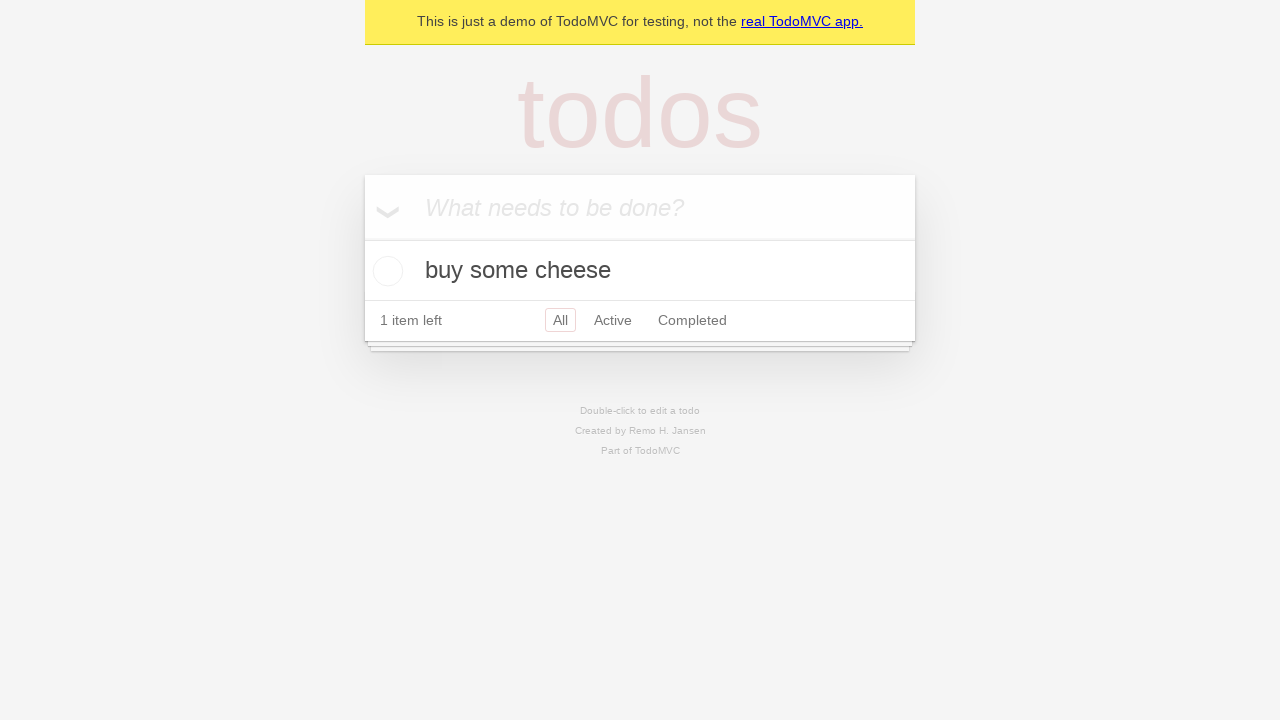

Filled todo input with 'feed the cat' on internal:attr=[placeholder="What needs to be done?"i]
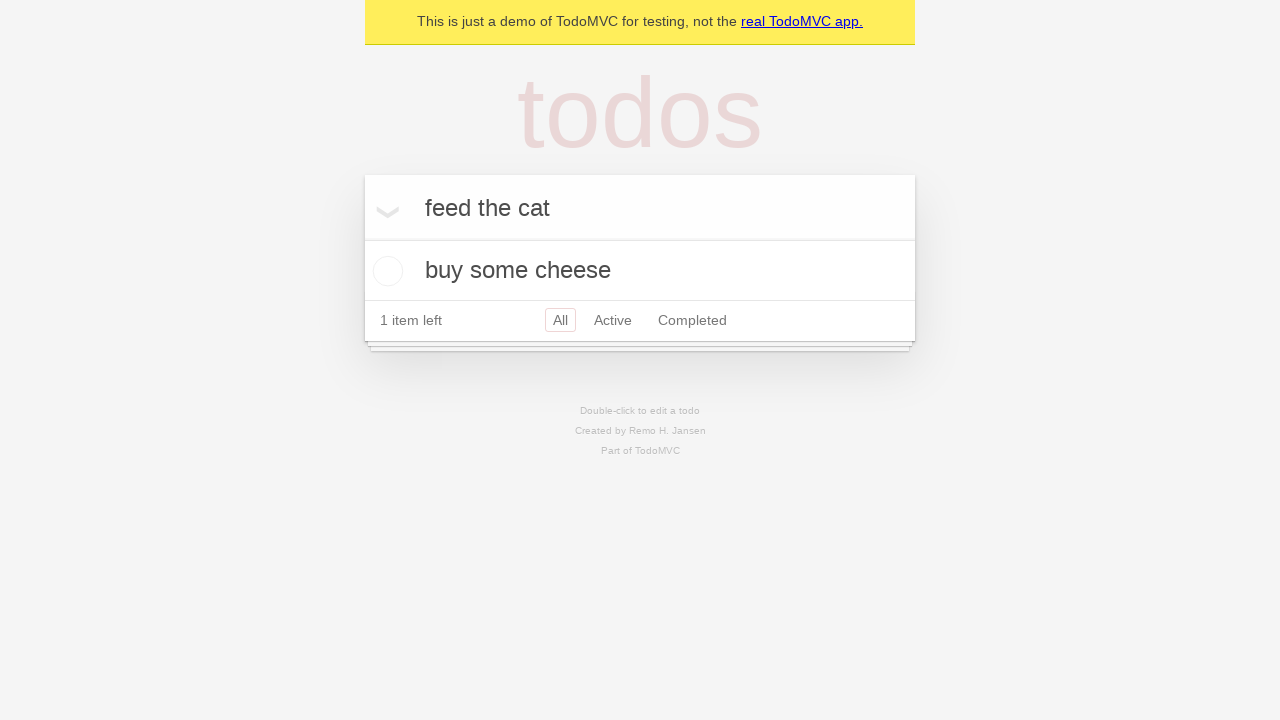

Pressed Enter to add second todo on internal:attr=[placeholder="What needs to be done?"i]
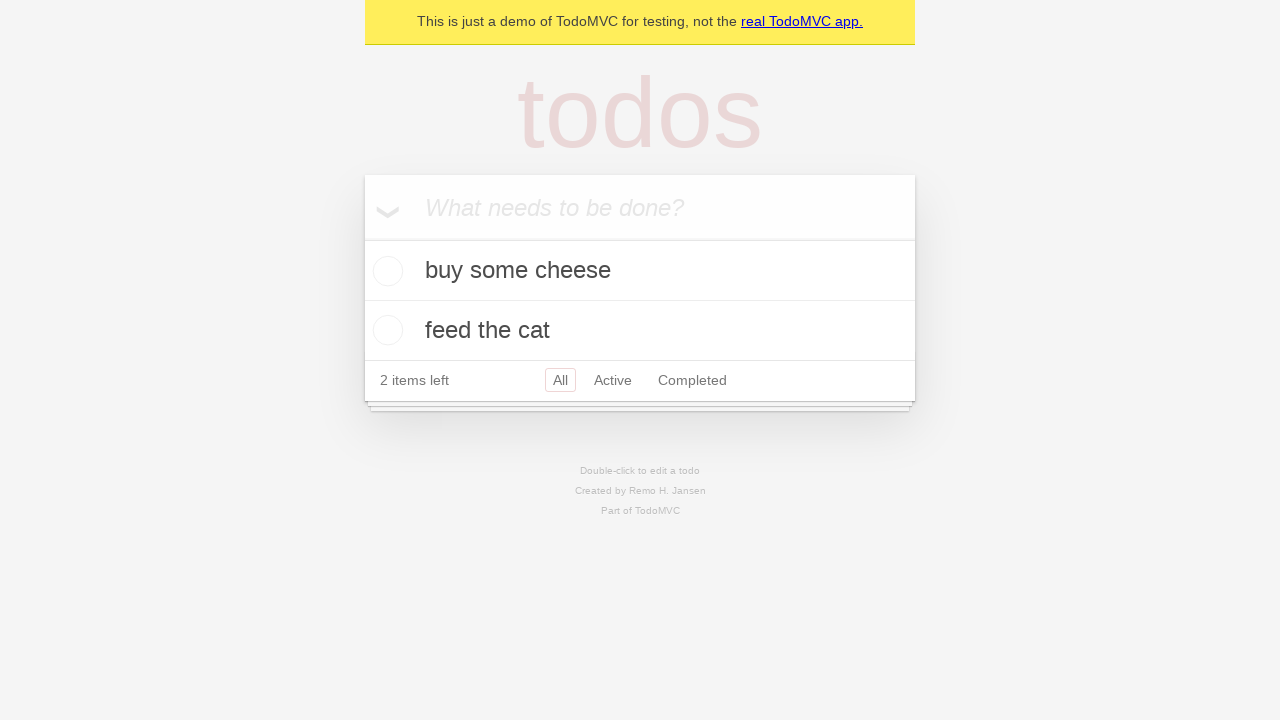

Filled todo input with 'book a doctors appointment' on internal:attr=[placeholder="What needs to be done?"i]
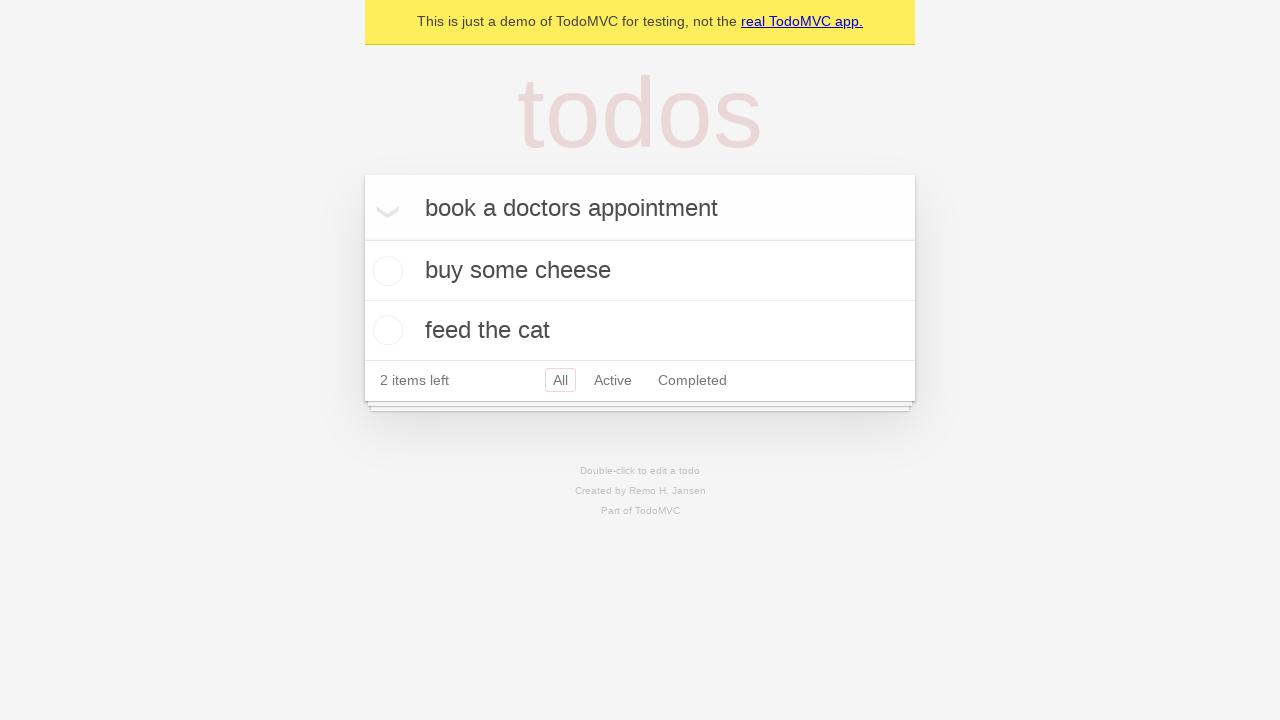

Pressed Enter to add third todo on internal:attr=[placeholder="What needs to be done?"i]
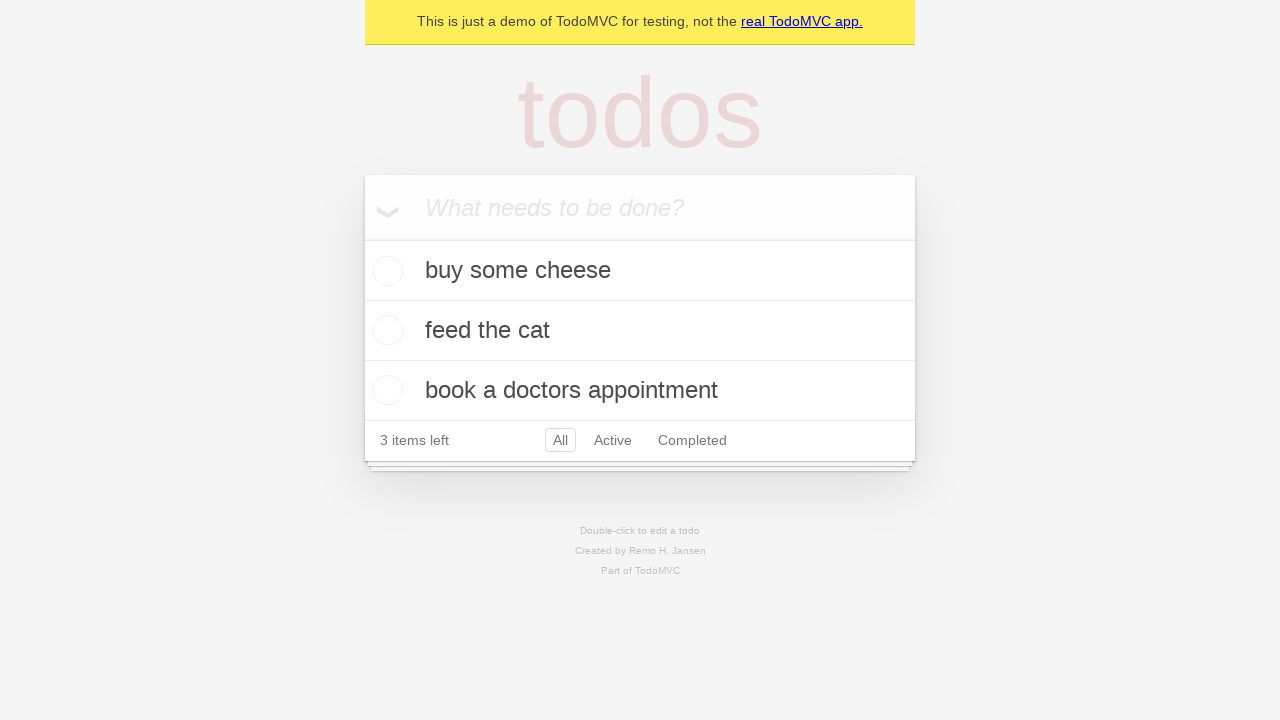

Checked the second todo item 'feed the cat' as completed at (385, 330) on internal:testid=[data-testid="todo-item"s] >> nth=1 >> internal:role=checkbox
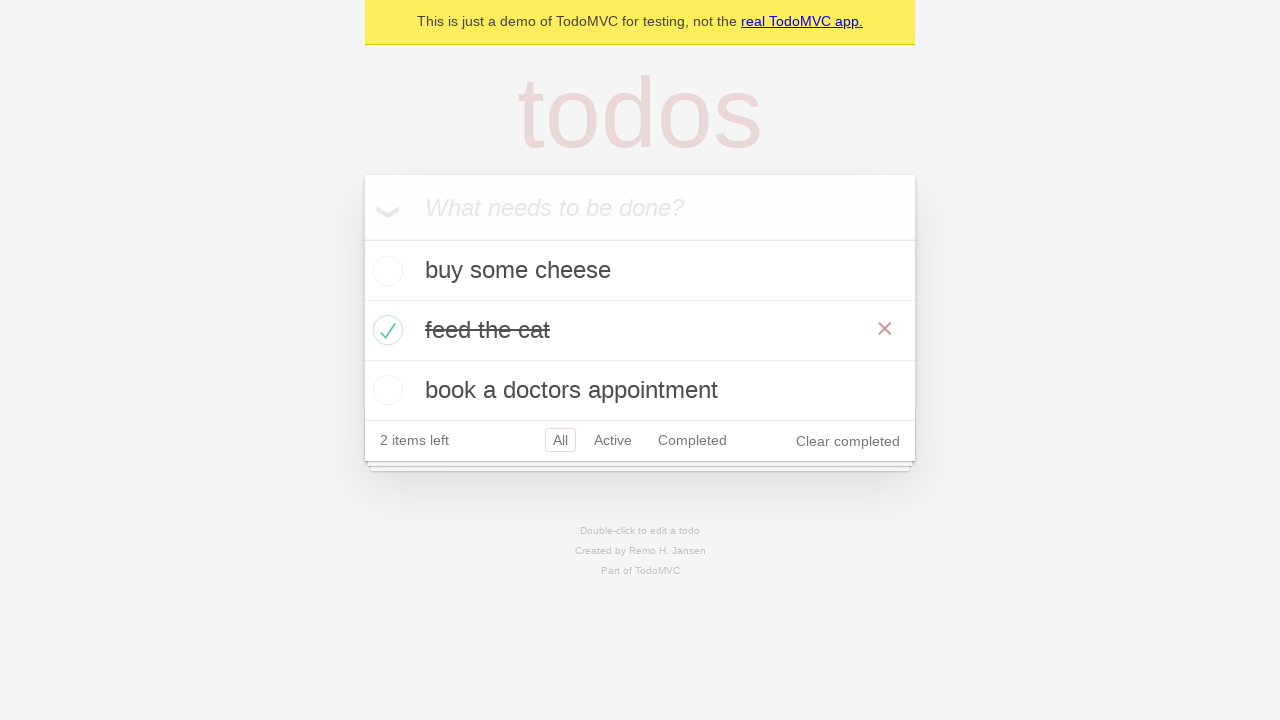

Clicked 'Clear completed' button to remove completed items at (848, 441) on internal:role=button[name="Clear completed"i]
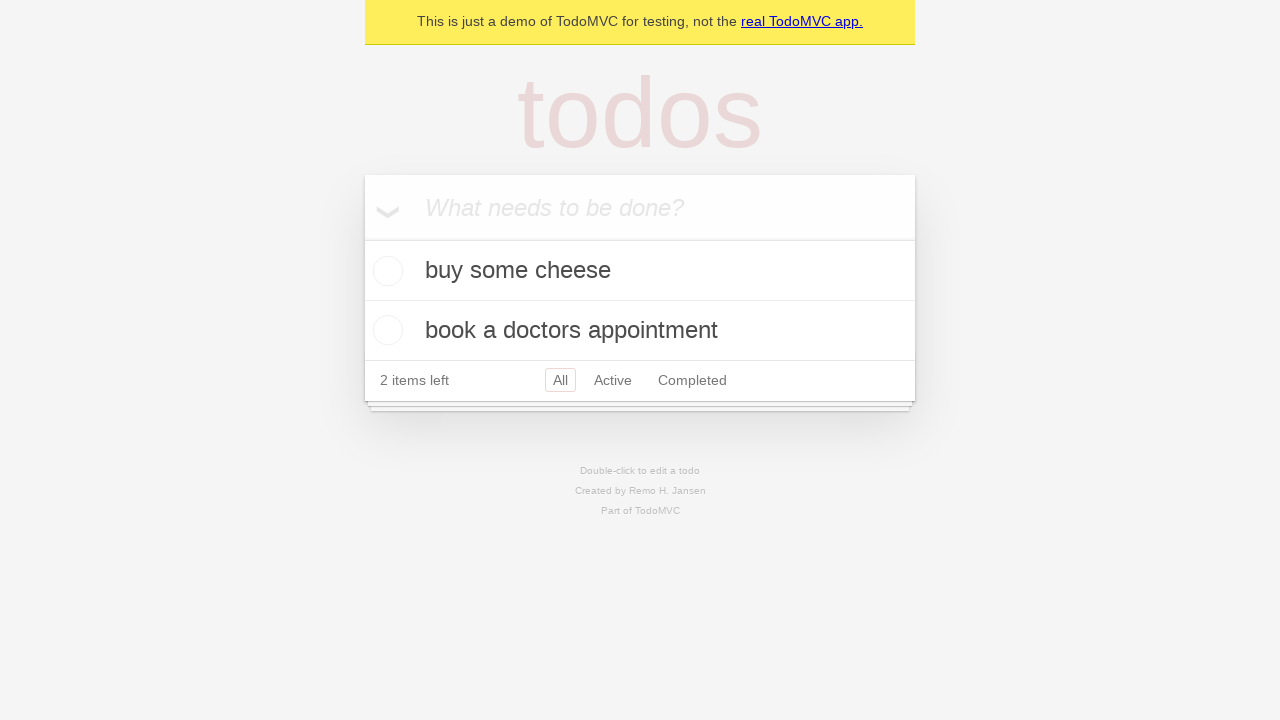

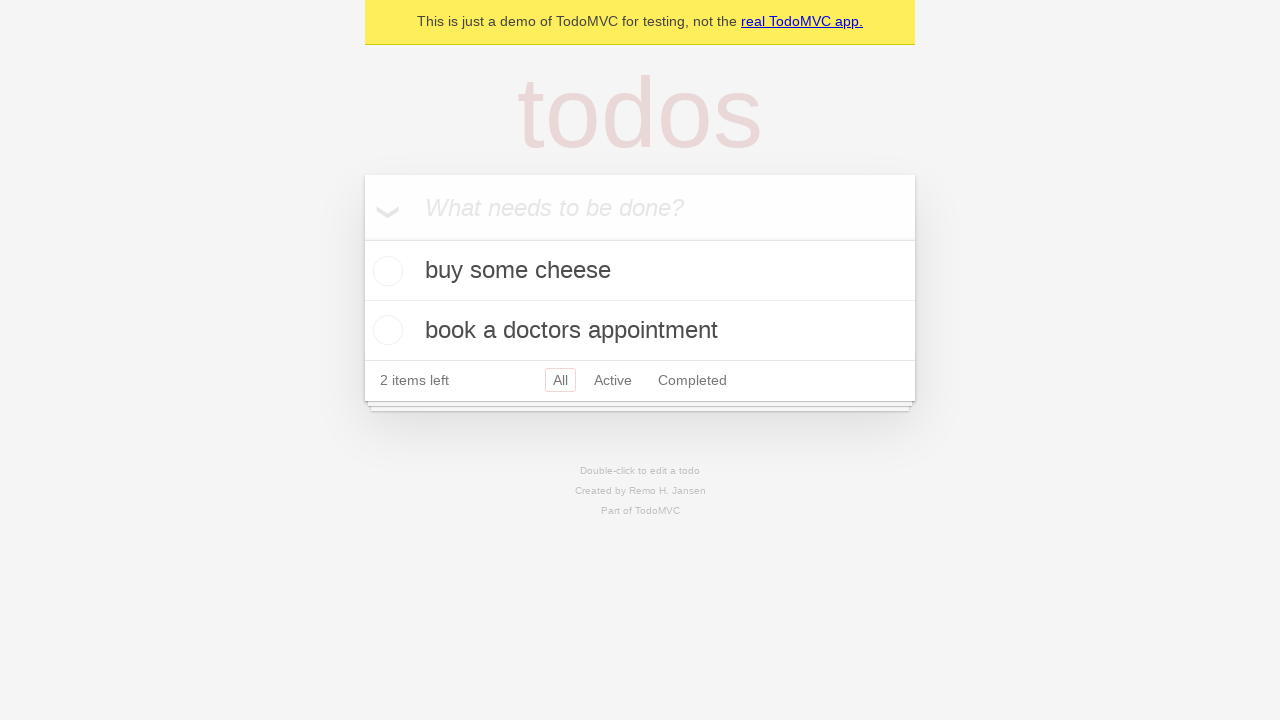